Tests drag and drop functionality by dragging an image element into a trash/droppable area within an iframe

Starting URL: https://www.globalsqa.com/demo-site/draganddrop/

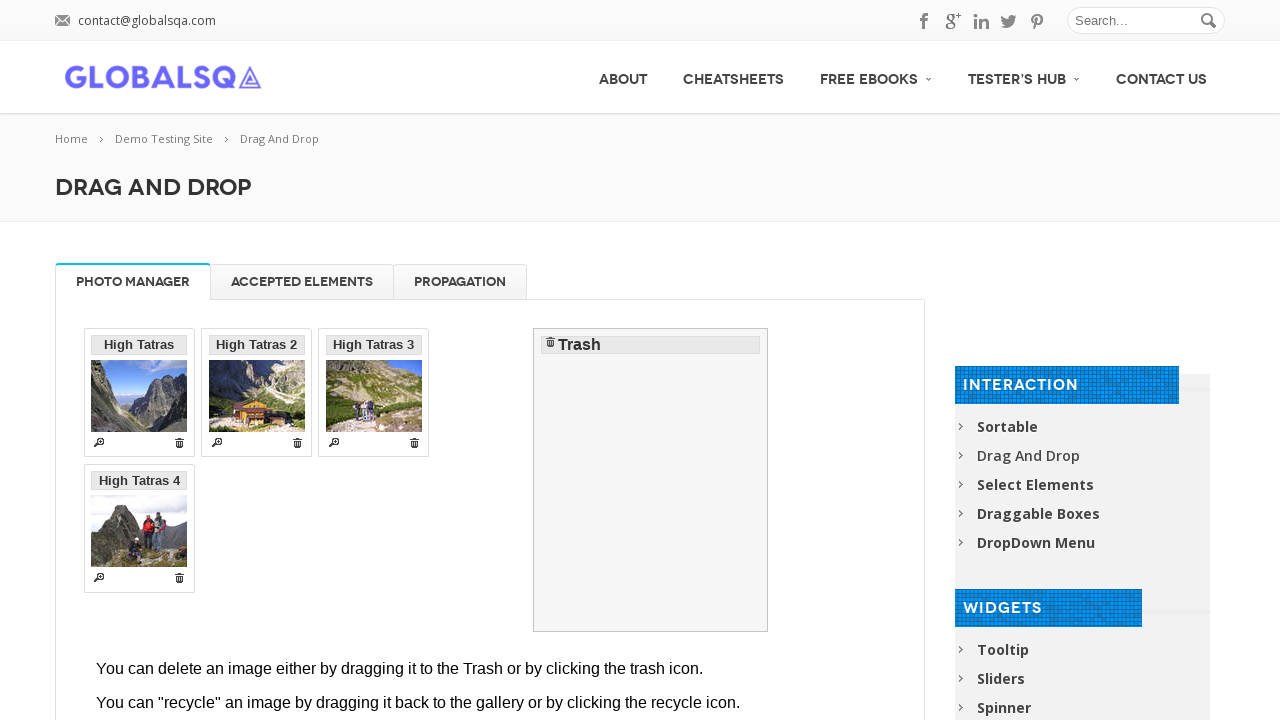

Located iframe with class 'demo-frame'
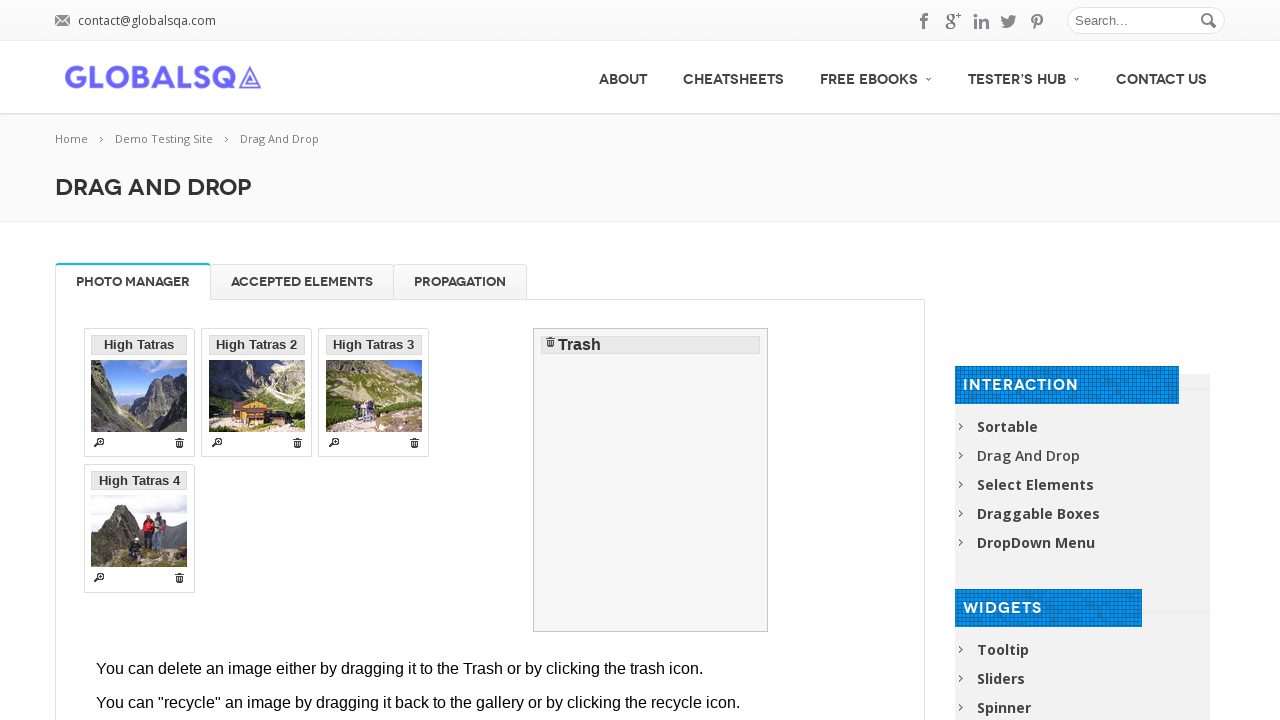

Located draggable image element (High Tatras)
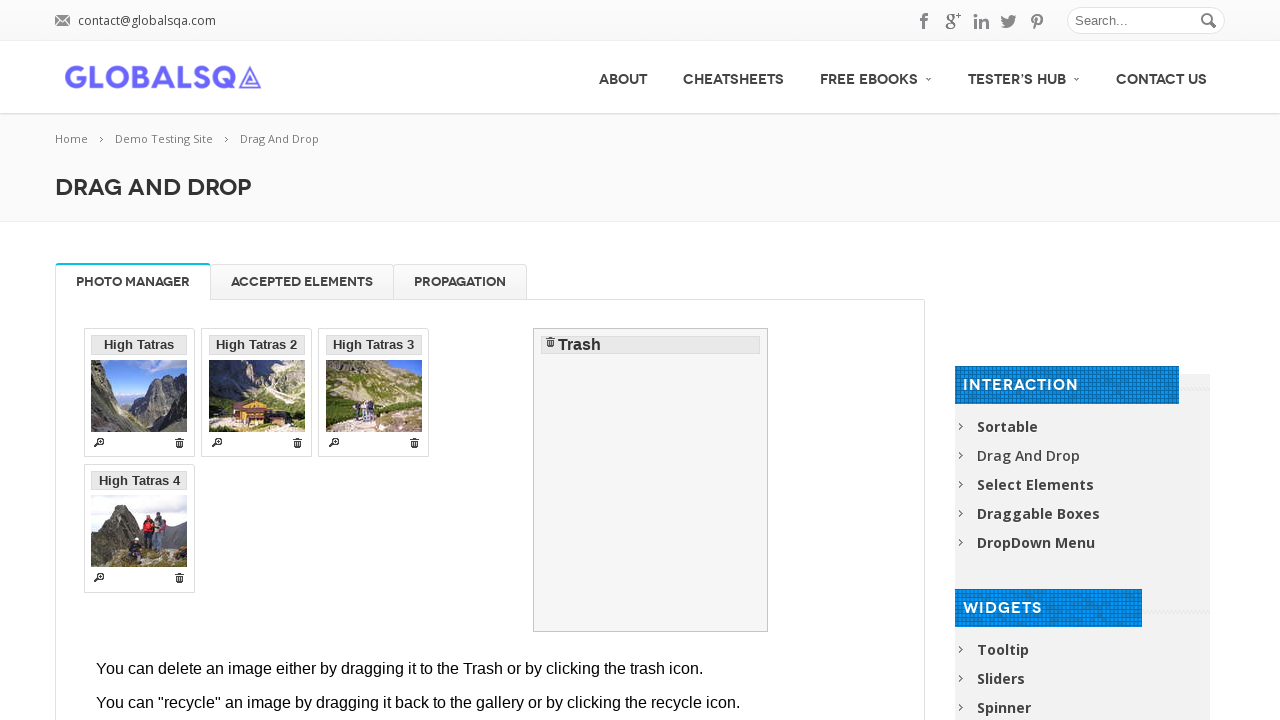

Located droppable trash area
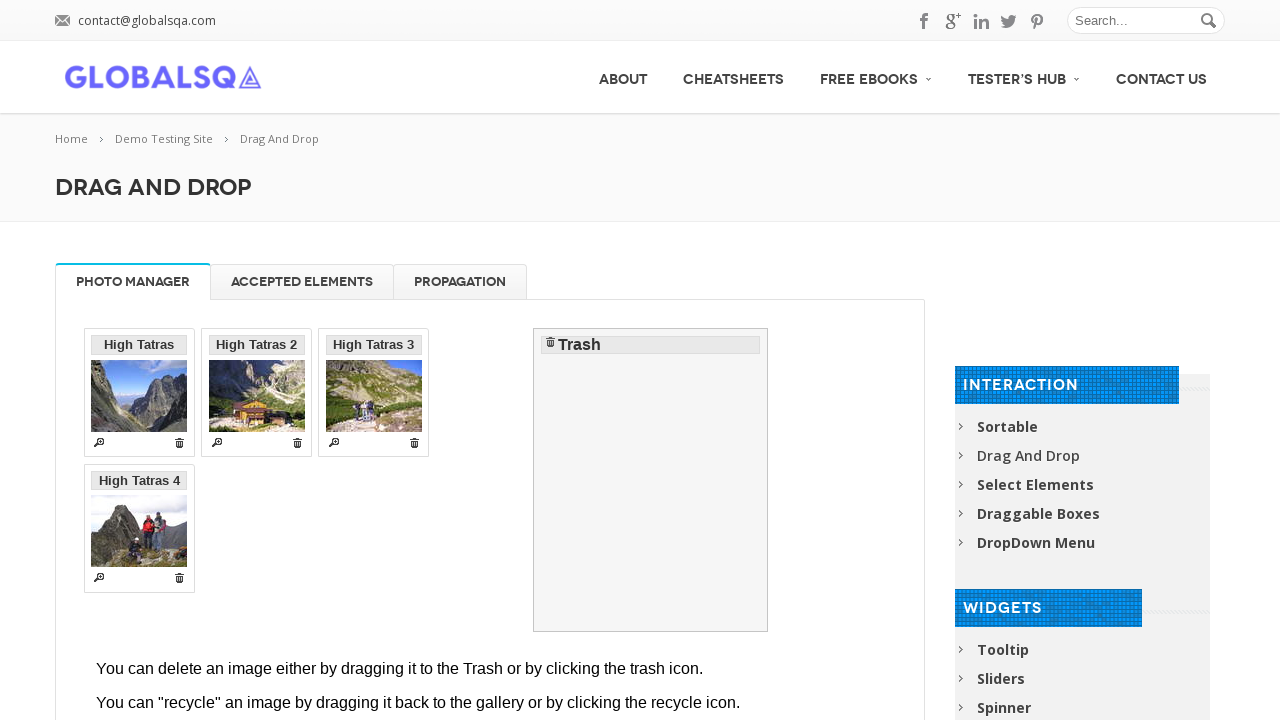

Dragged image element into trash area at (651, 480)
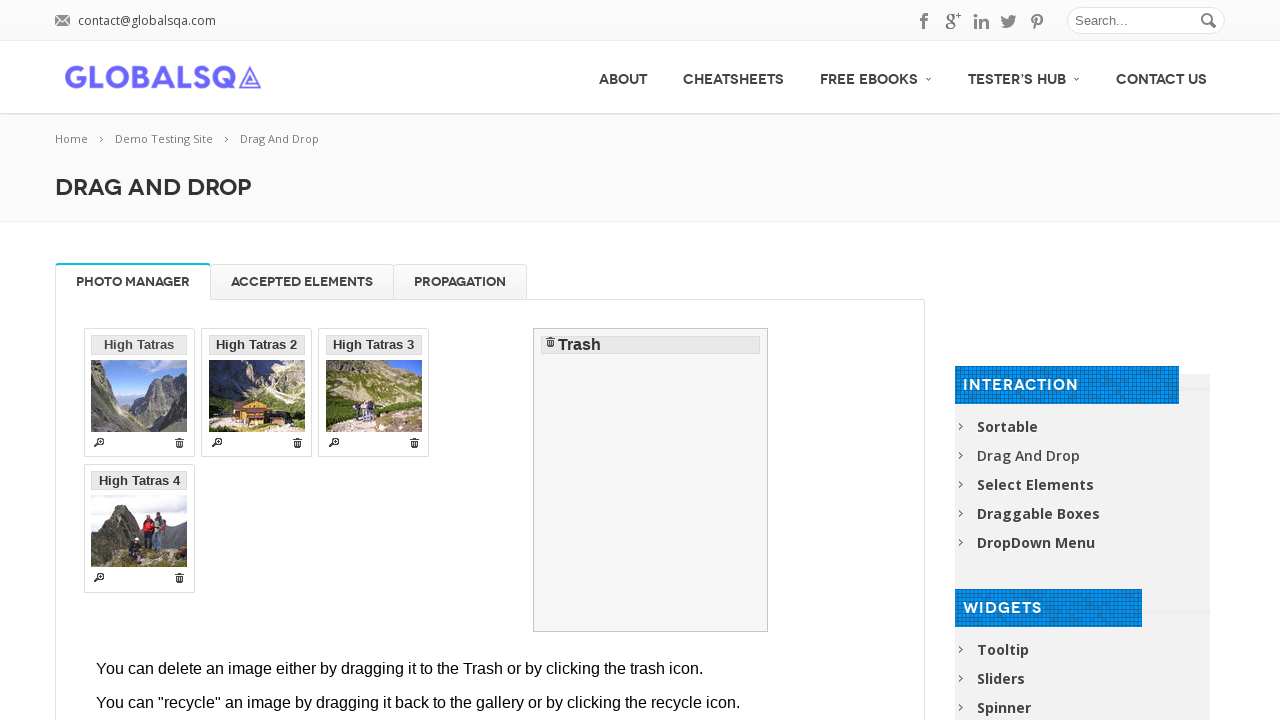

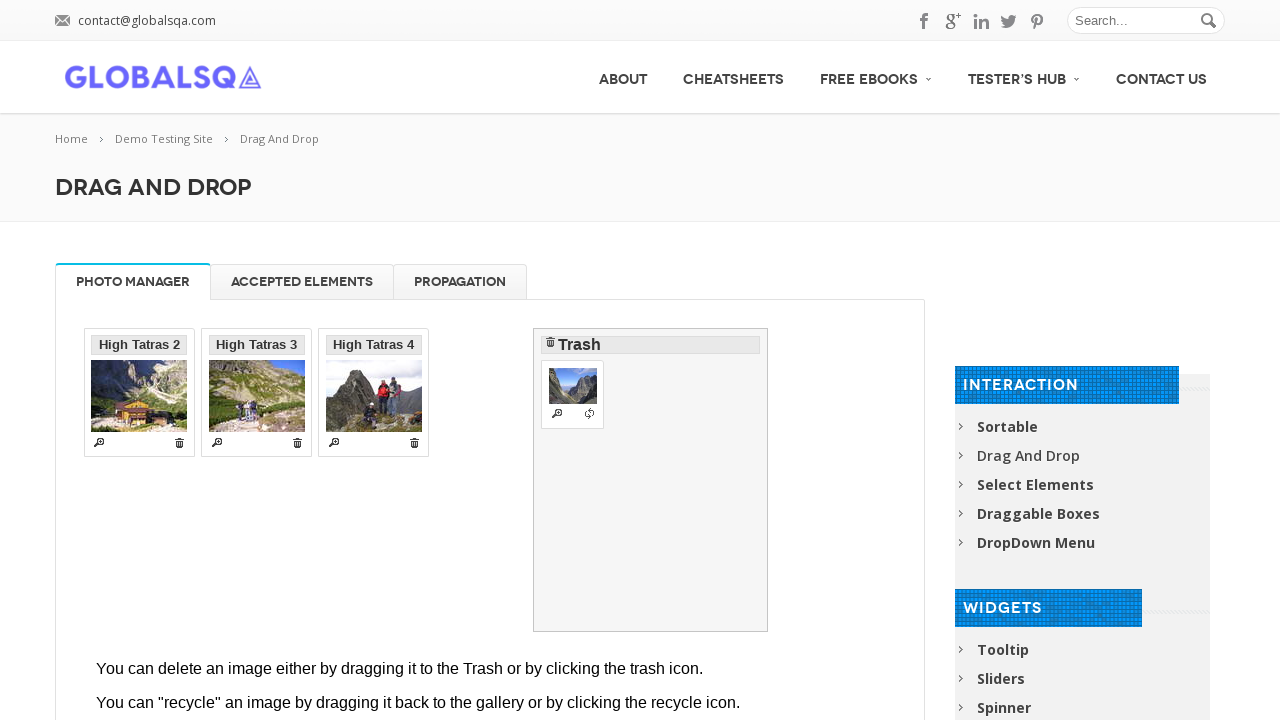